Tests mouse hover functionality by hovering over a dropdown button and selecting an option from the revealed menu

Starting URL: http://seleniumpractise.blogspot.com/2016/08/how-to-perform-mouse-hover-in-selenium.html

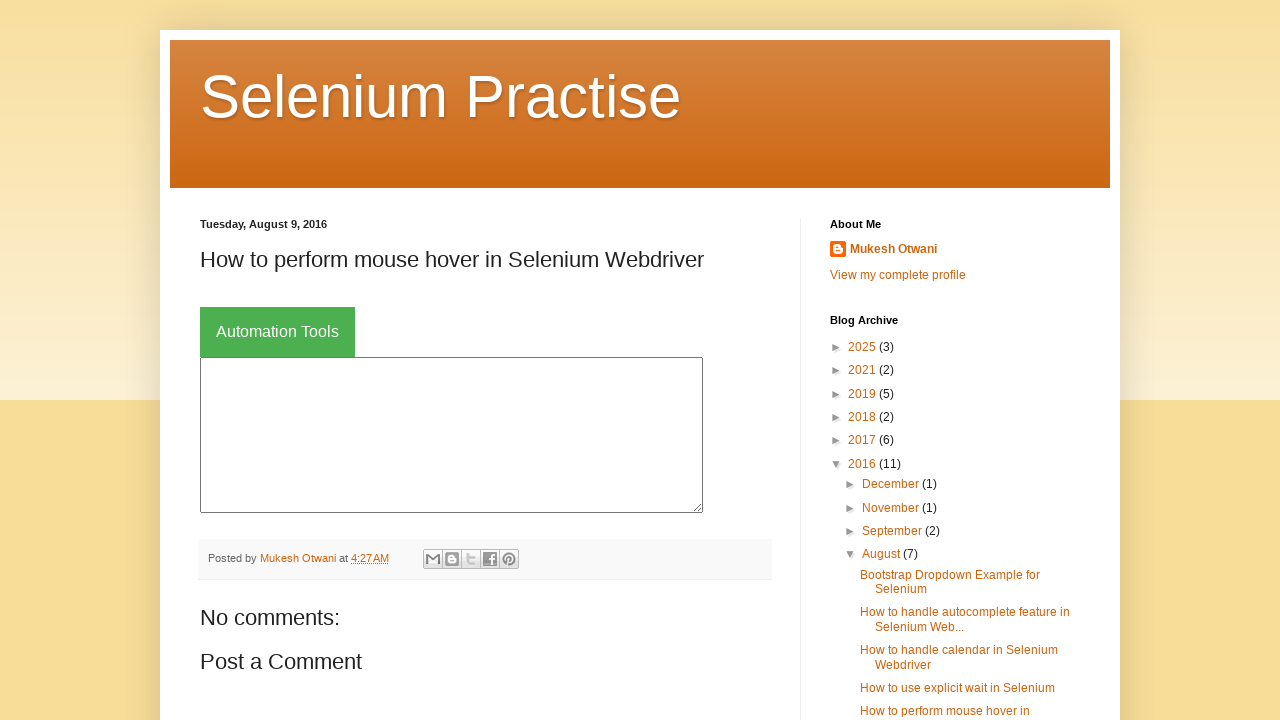

Hovered over dropdown button to reveal menu options at (278, 332) on .dropbtn
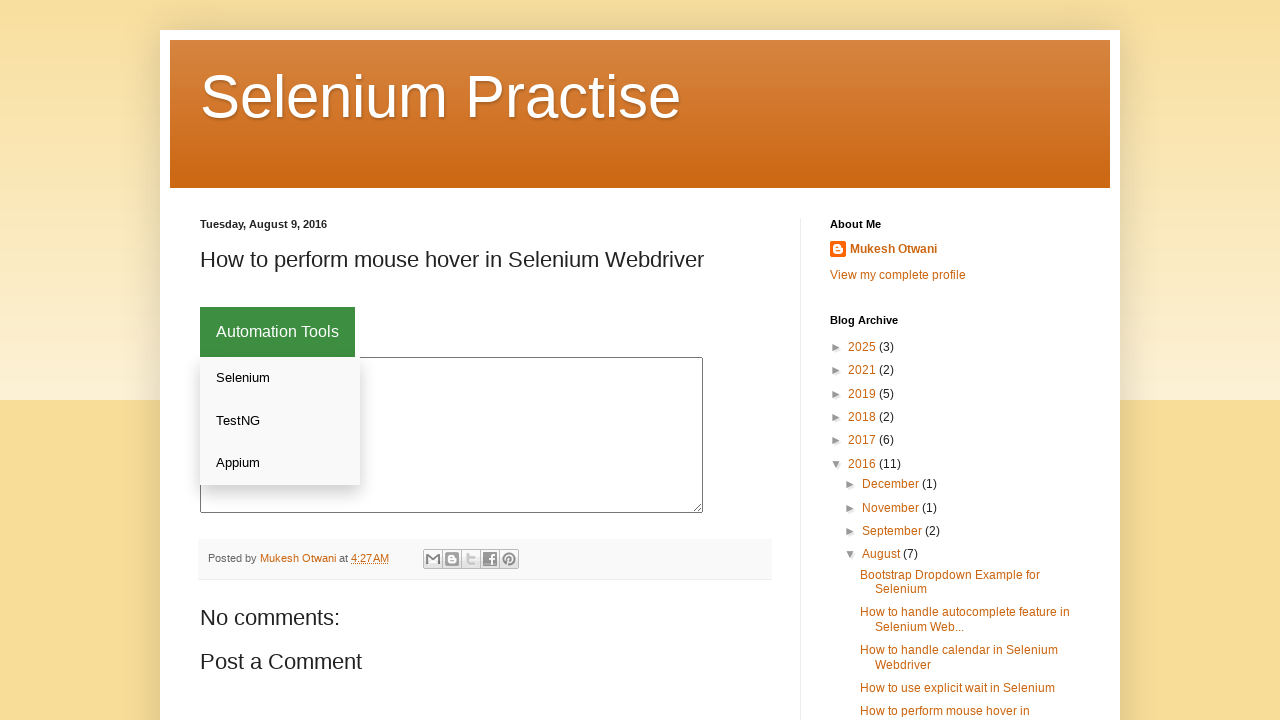

Dropdown menu options became visible
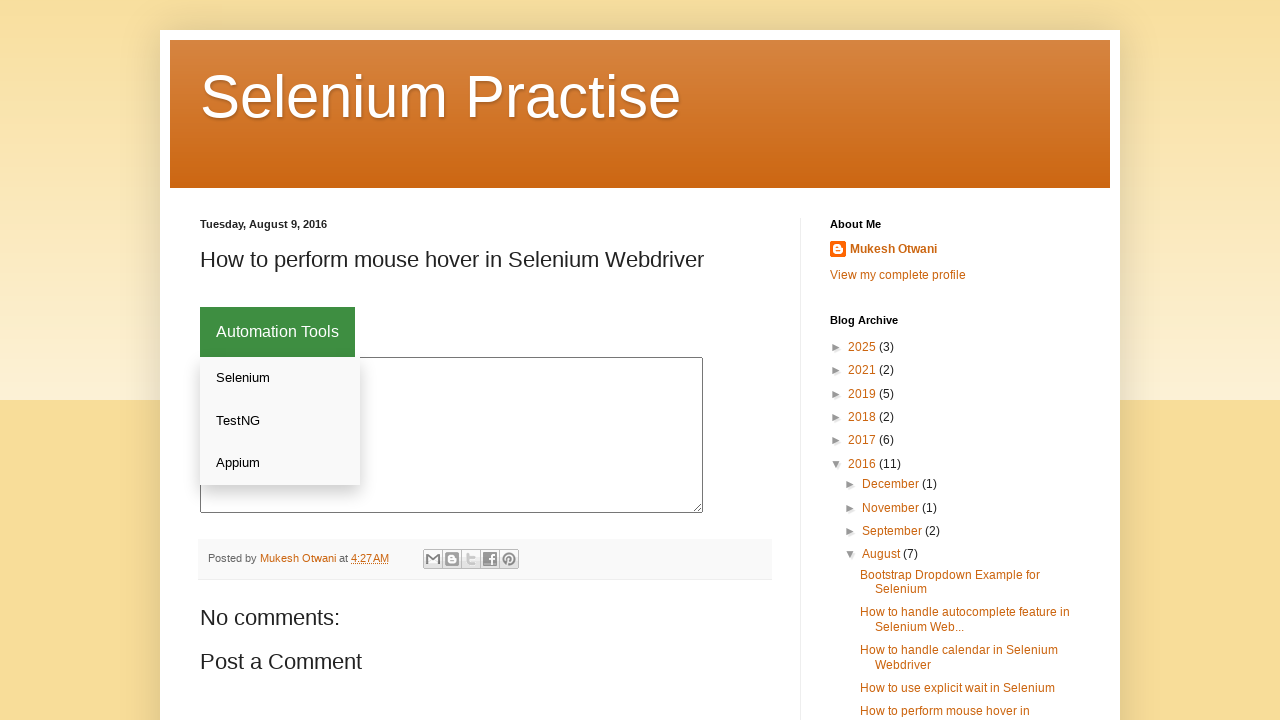

Clicked on 'Selenium' option from dropdown menu at (280, 378) on xpath=//button[.='Automation Tools']/..//a >> nth=0
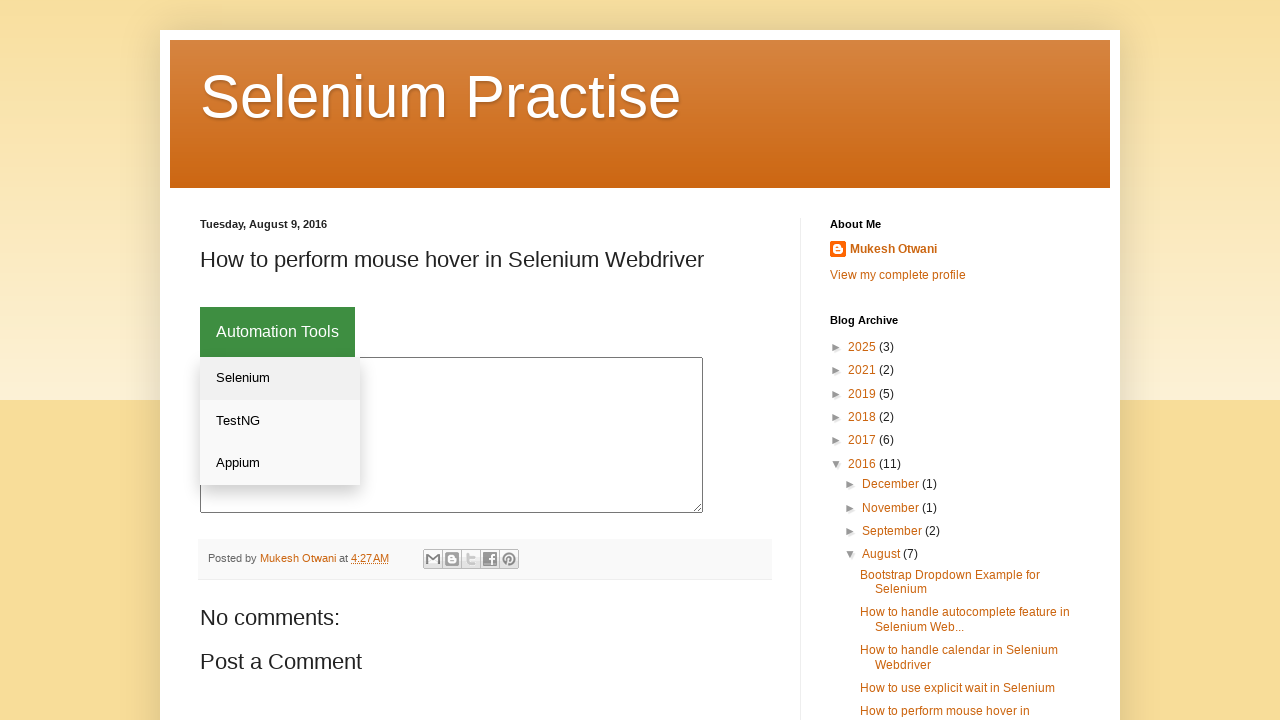

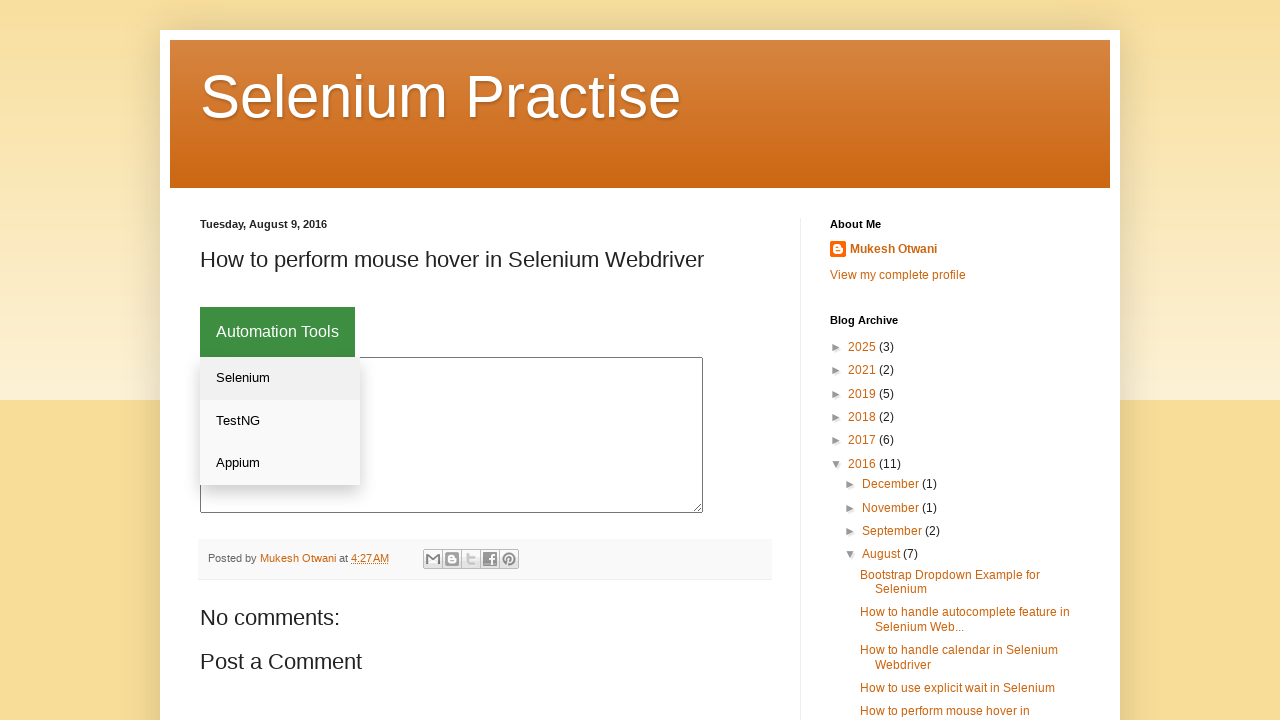